Tests scroll functionality by scrolling down 1000 pixels on the Selenium website and then scrolling back up 1000 pixels.

Starting URL: https://www.selenium.dev/

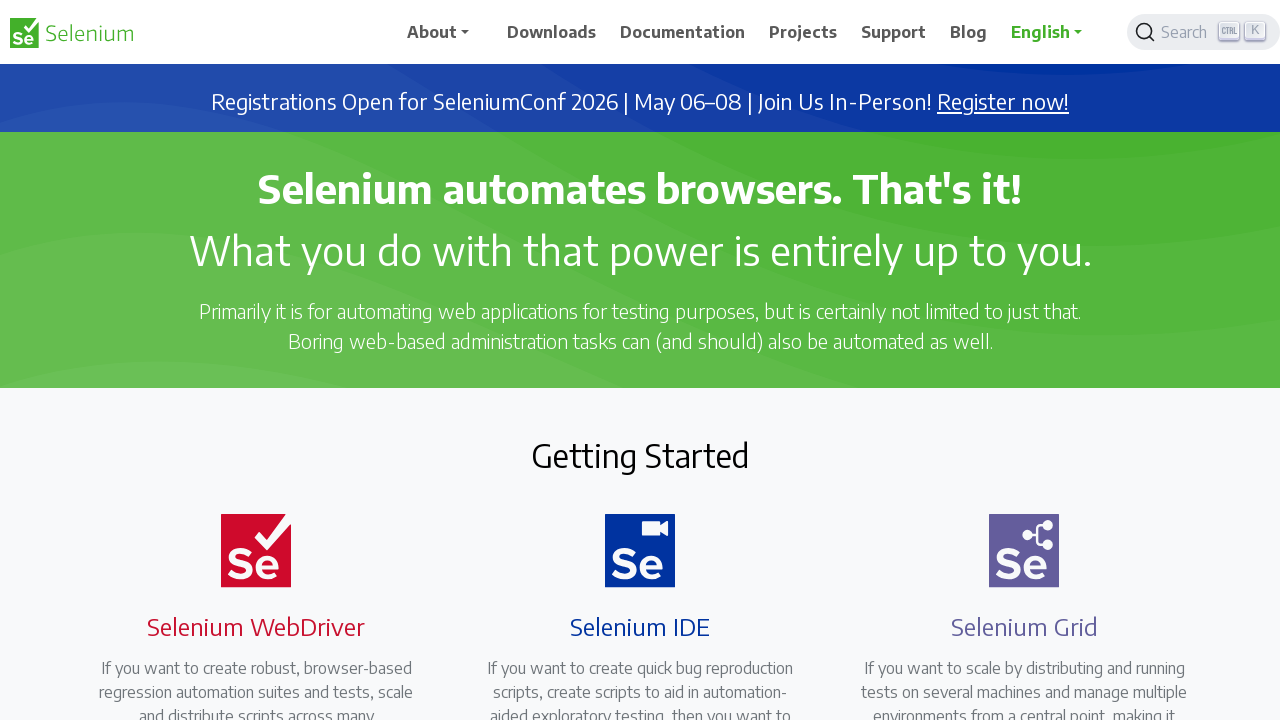

Scrolled down 1000 pixels on the Selenium website
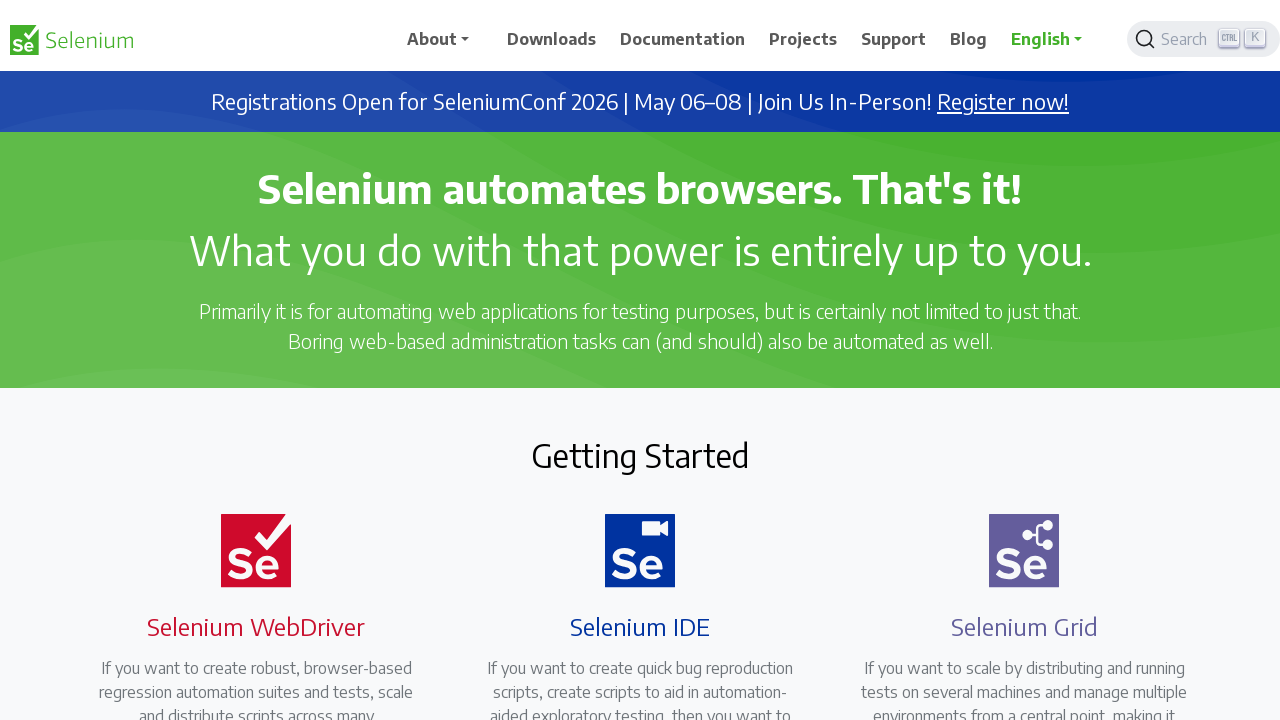

Waited 2 seconds to observe the scroll
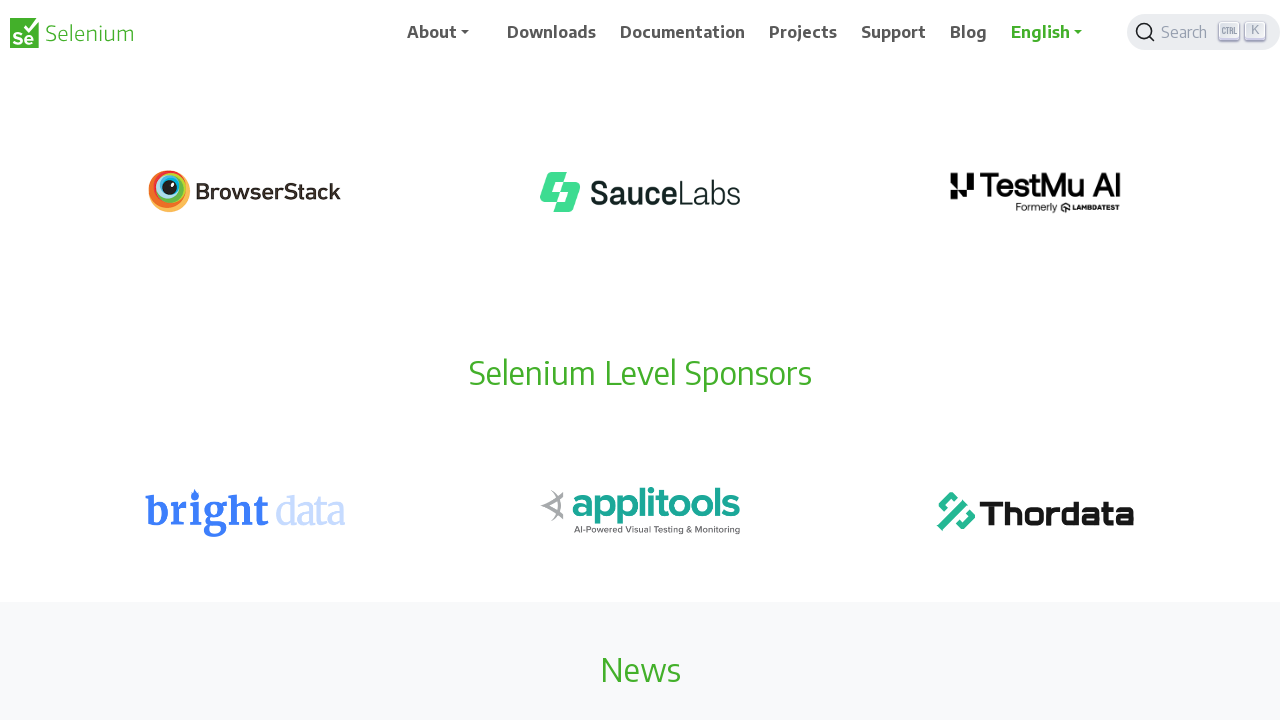

Scrolled back up 1000 pixels
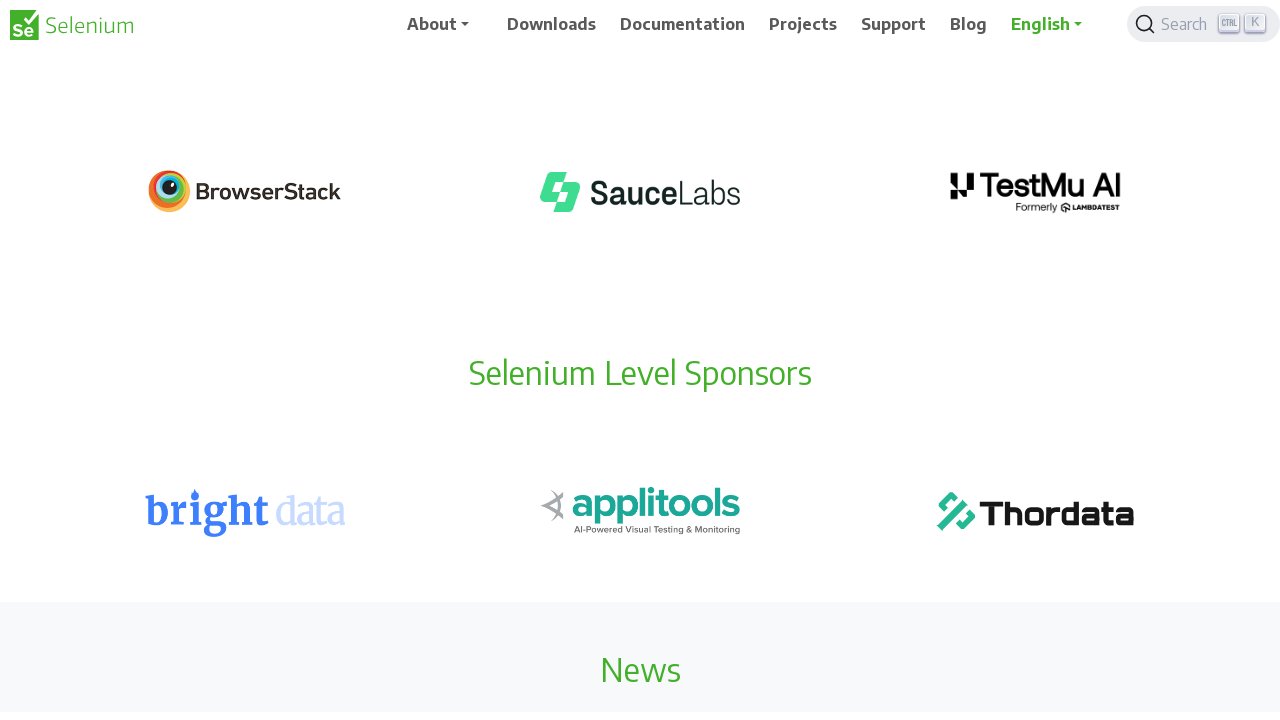

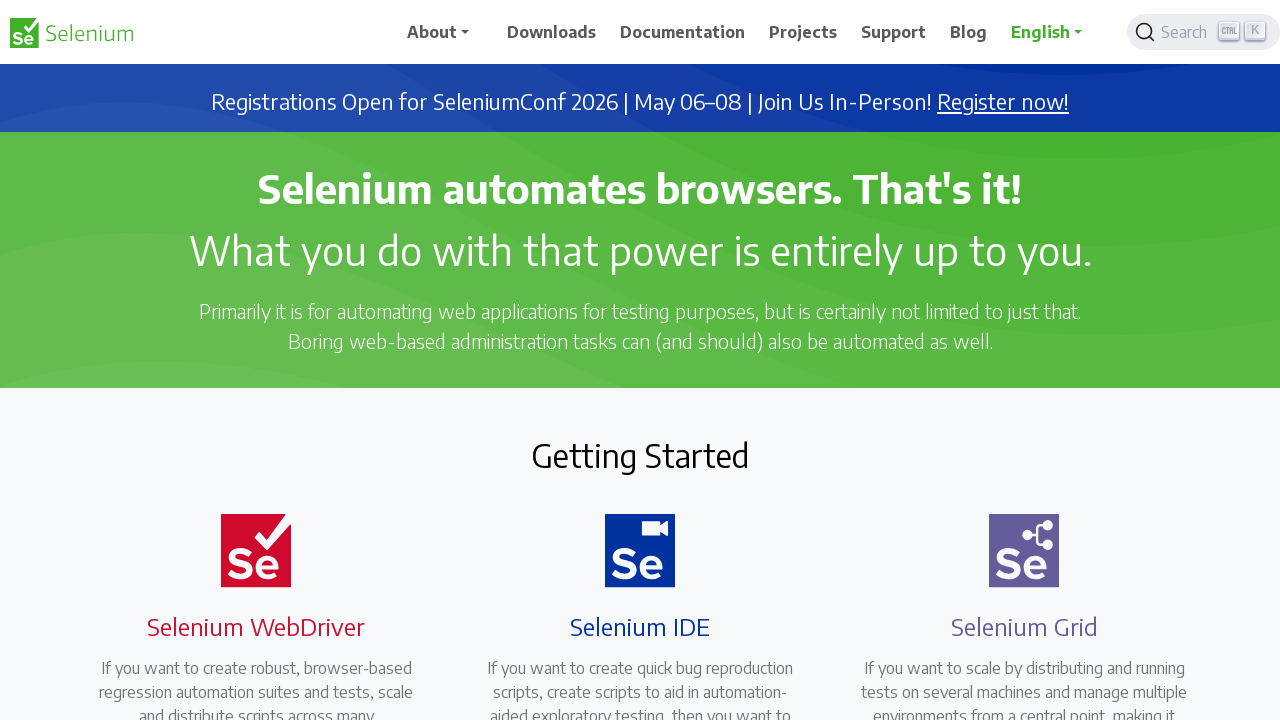